Tests that the text input field is cleared after adding a todo item.

Starting URL: https://demo.playwright.dev/todomvc

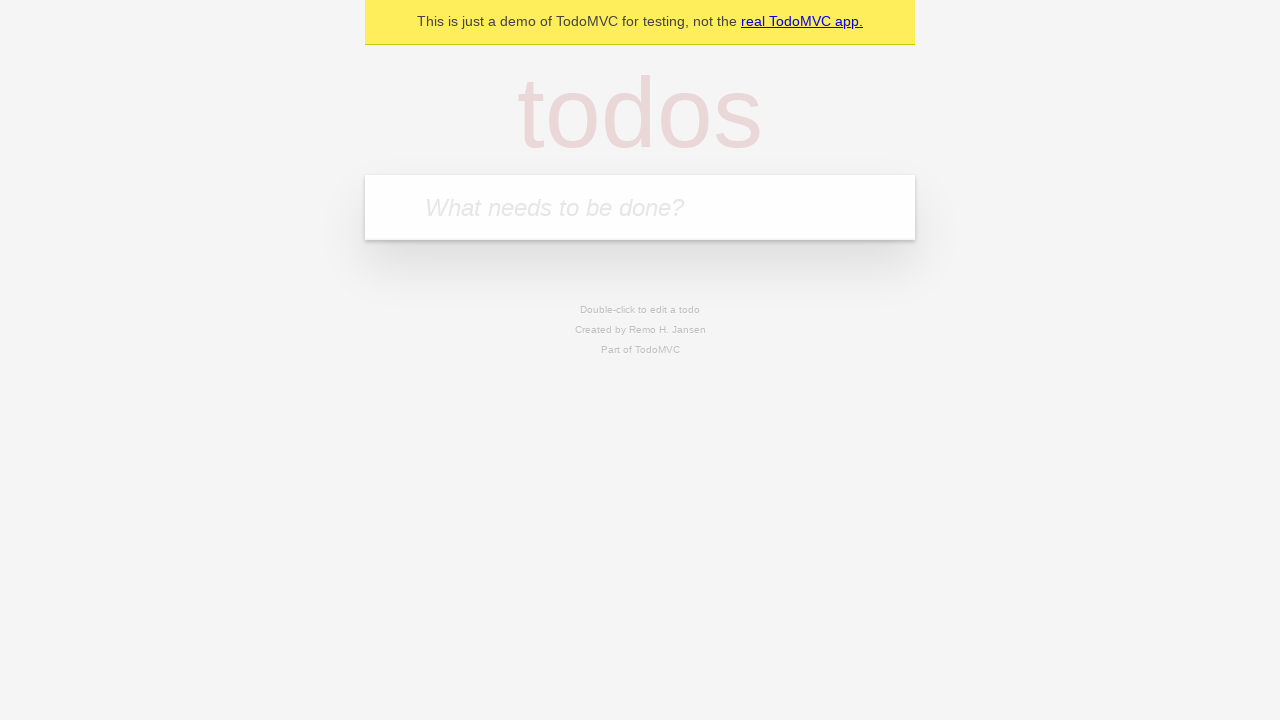

Filled todo input field with 'buy some cheese' on internal:attr=[placeholder="What needs to be done?"i]
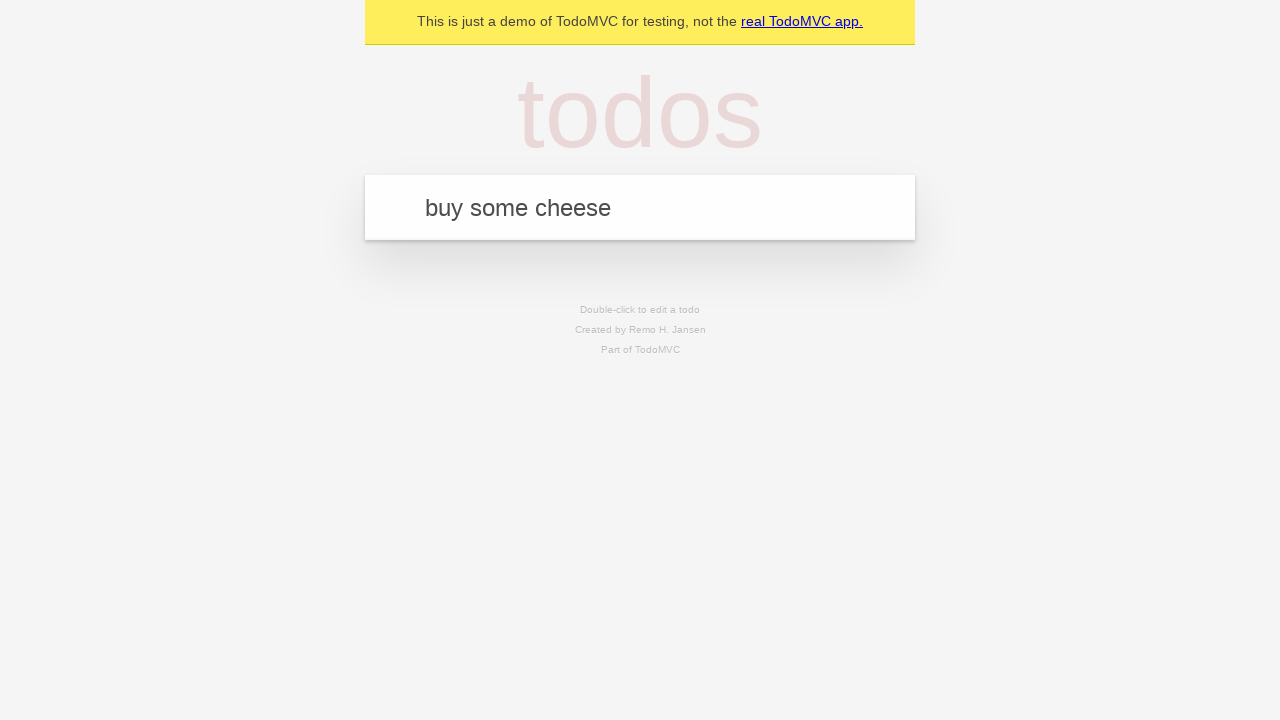

Pressed Enter to submit the todo item on internal:attr=[placeholder="What needs to be done?"i]
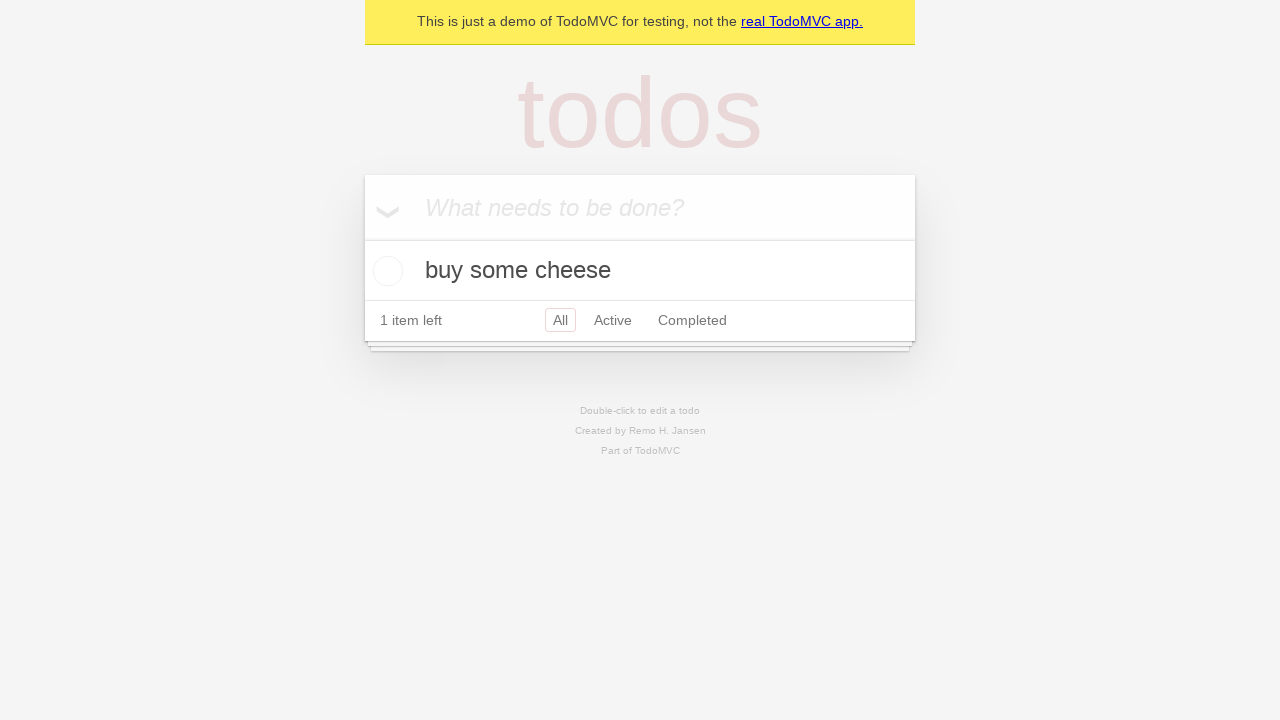

Waited for todo item to appear in the list
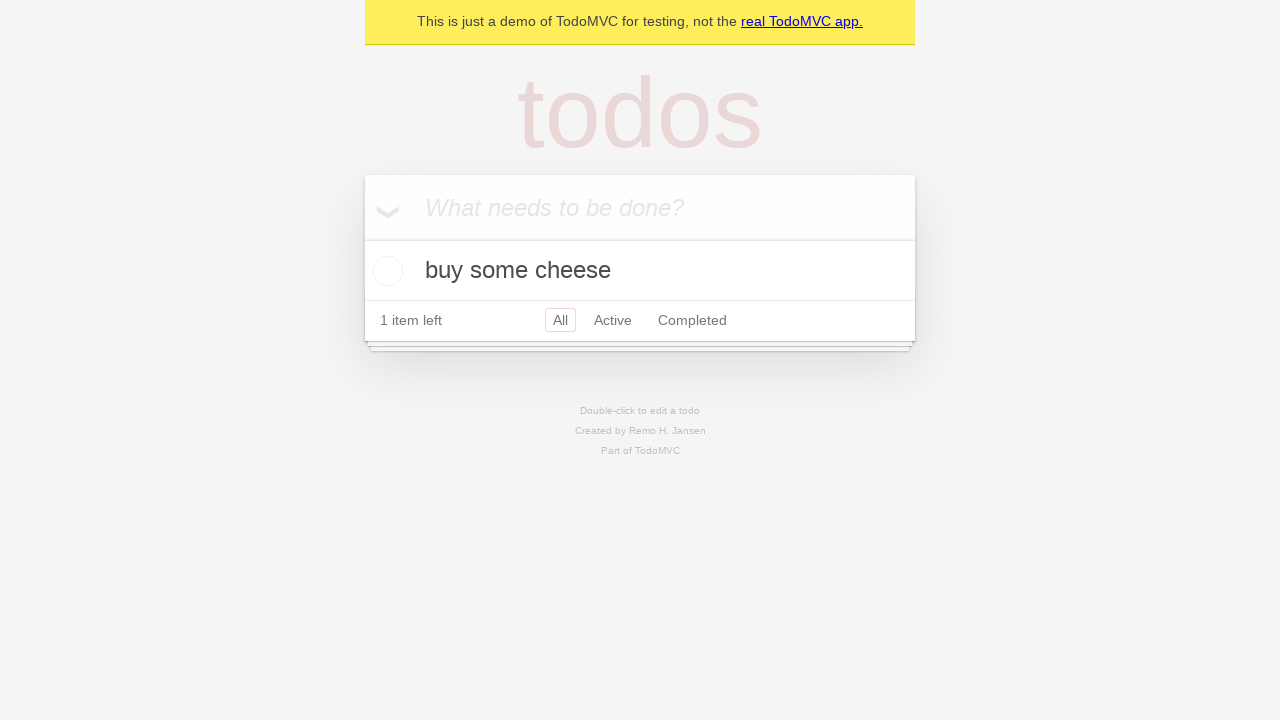

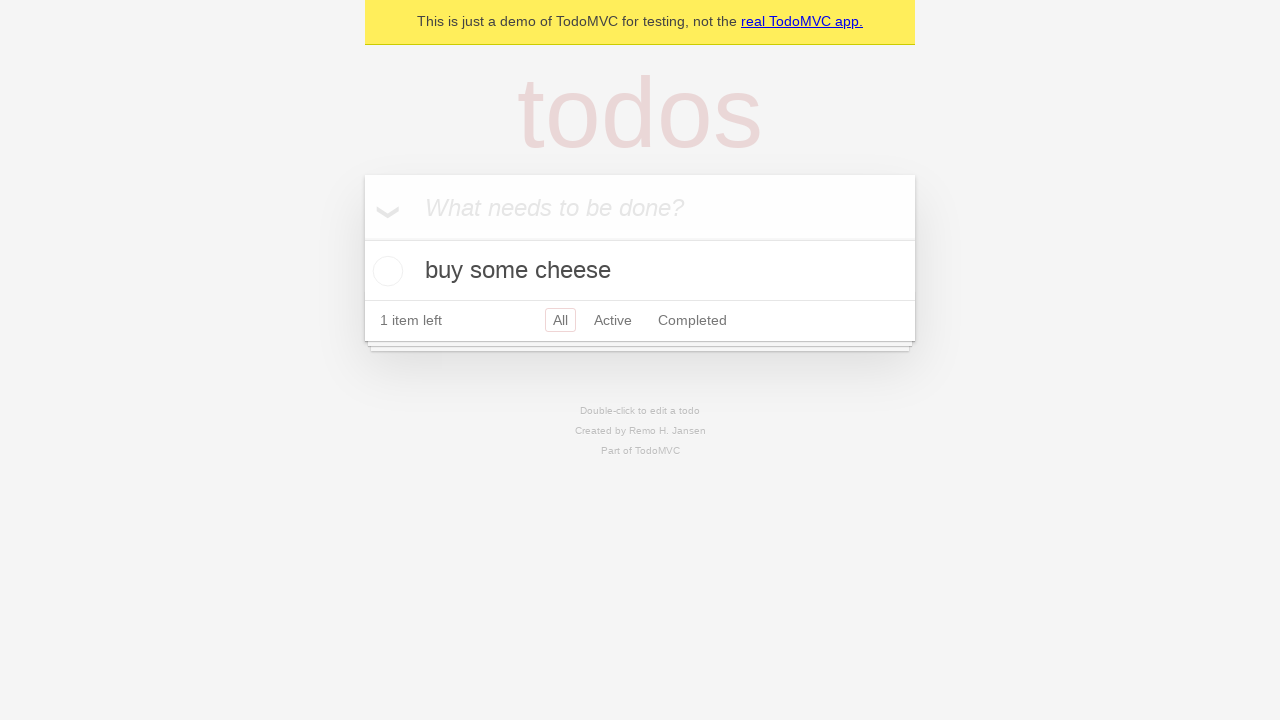